Tests jQuery UI dropdown selection by clicking the dropdown and selecting different numeric values

Starting URL: https://jqueryui.com/resources/demos/selectmenu/default.html

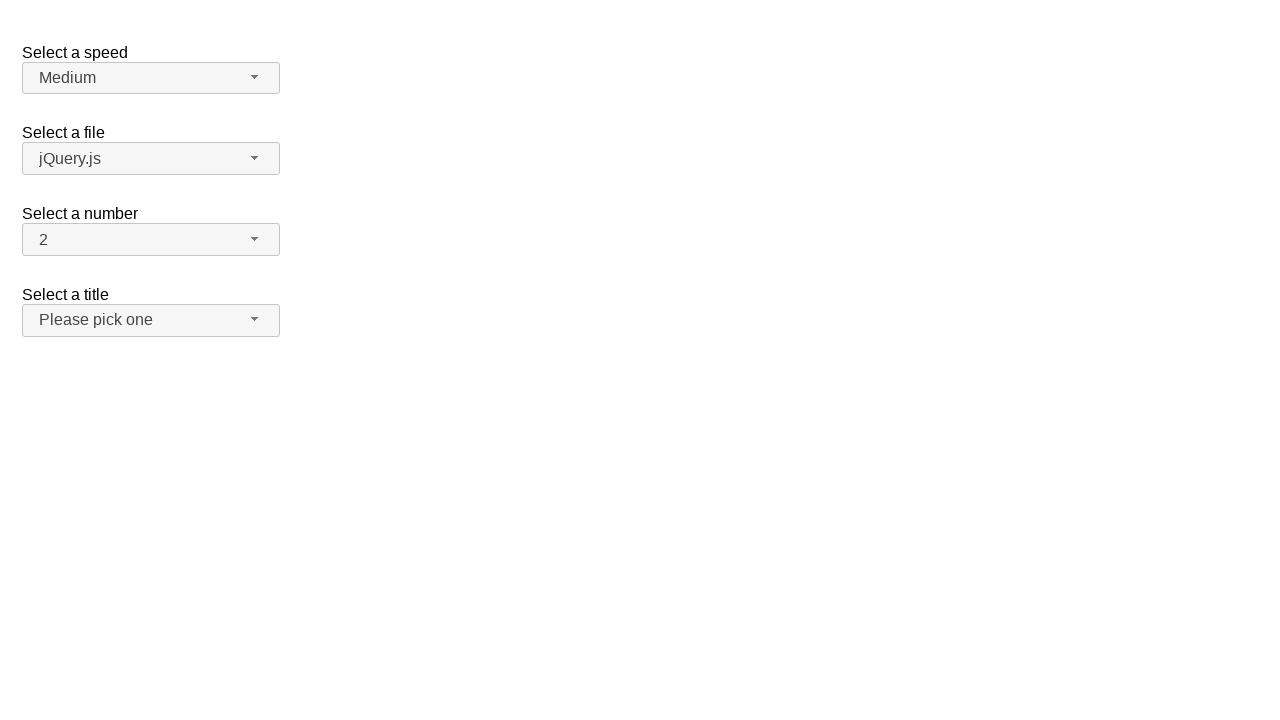

Clicked number dropdown button to open menu at (151, 240) on #number-button
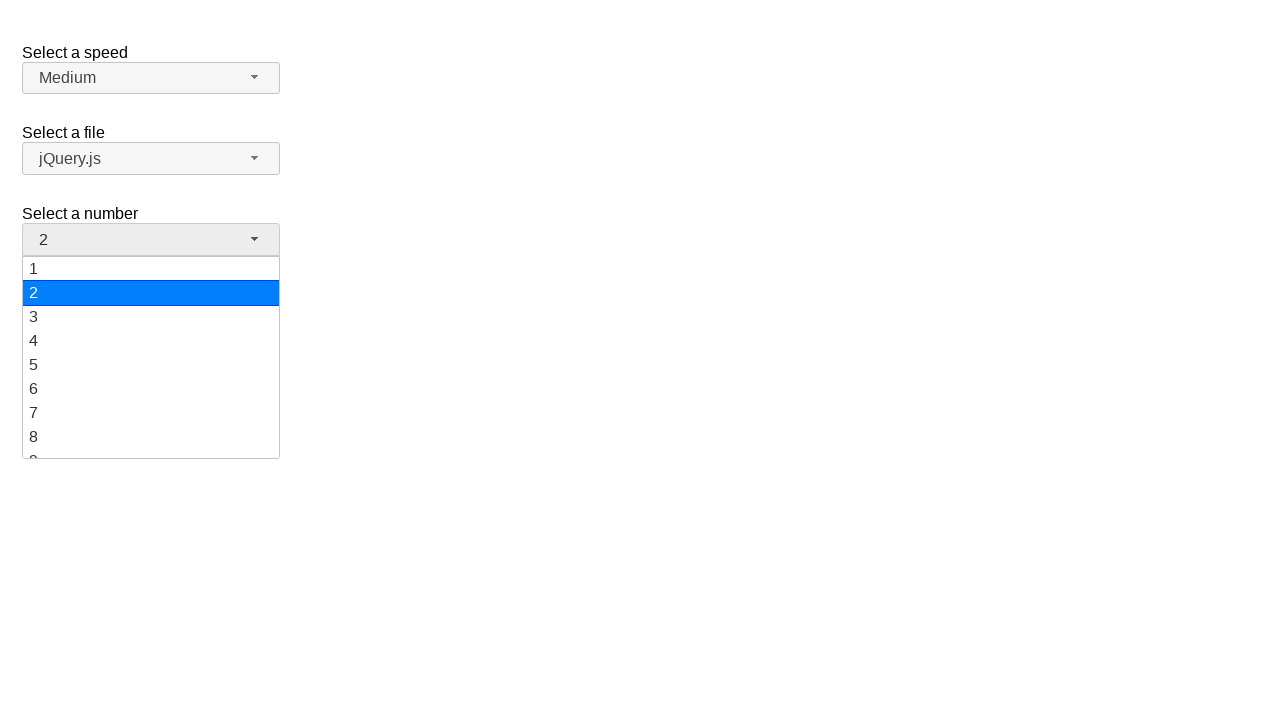

Selected option '5' from number dropdown at (151, 365) on ul#number-menu div:has-text('5')
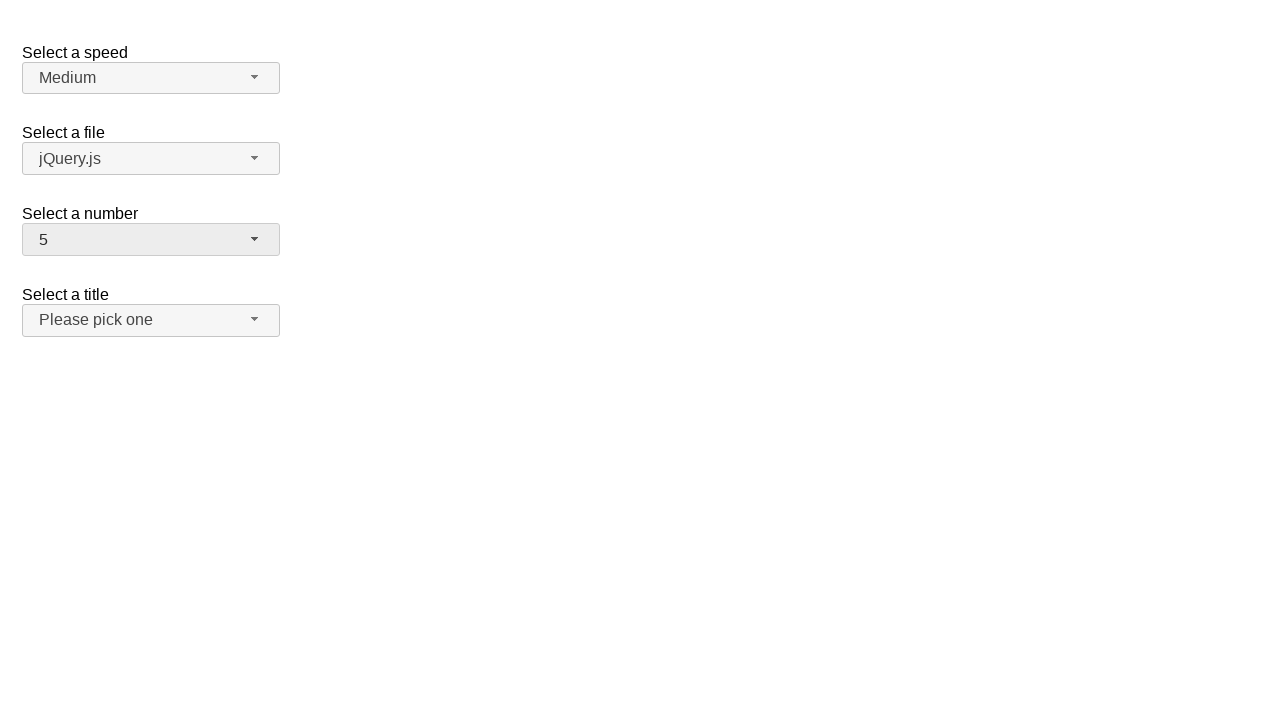

Verified that '5' is displayed as selected option
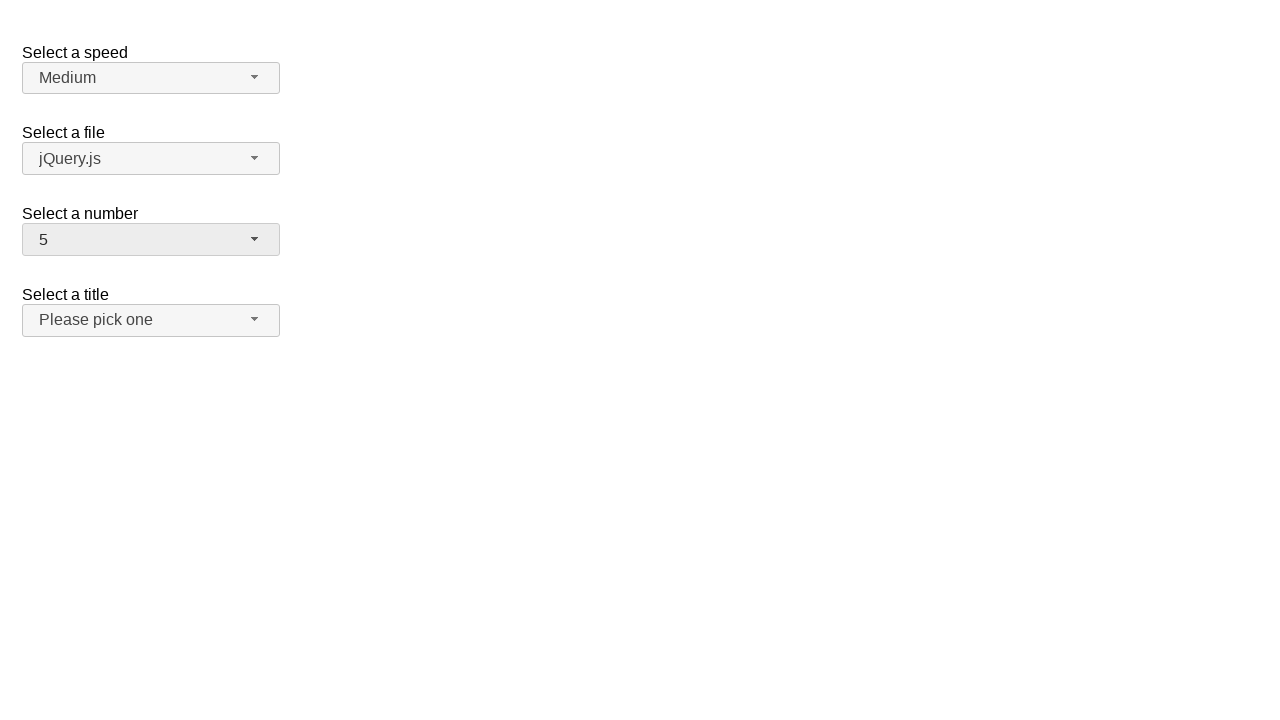

Clicked number dropdown button to open menu at (151, 240) on #number-button
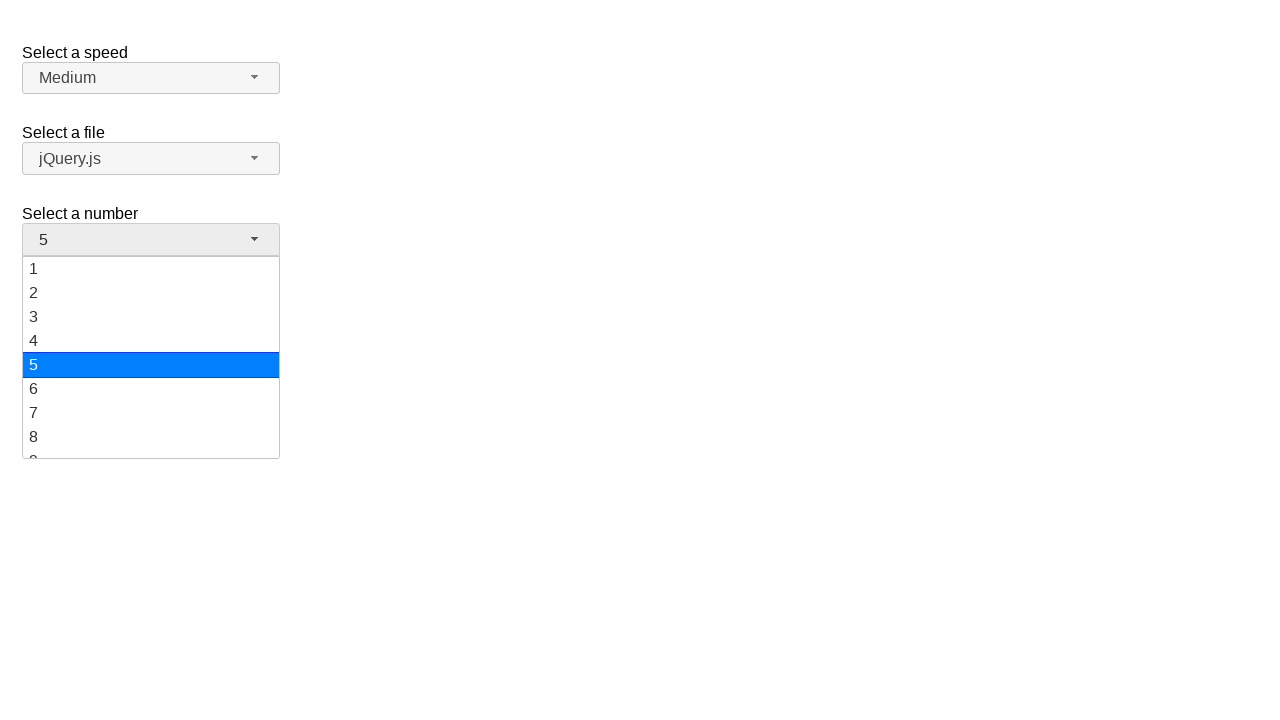

Selected option '16' from number dropdown at (151, 373) on ul#number-menu div:has-text('16')
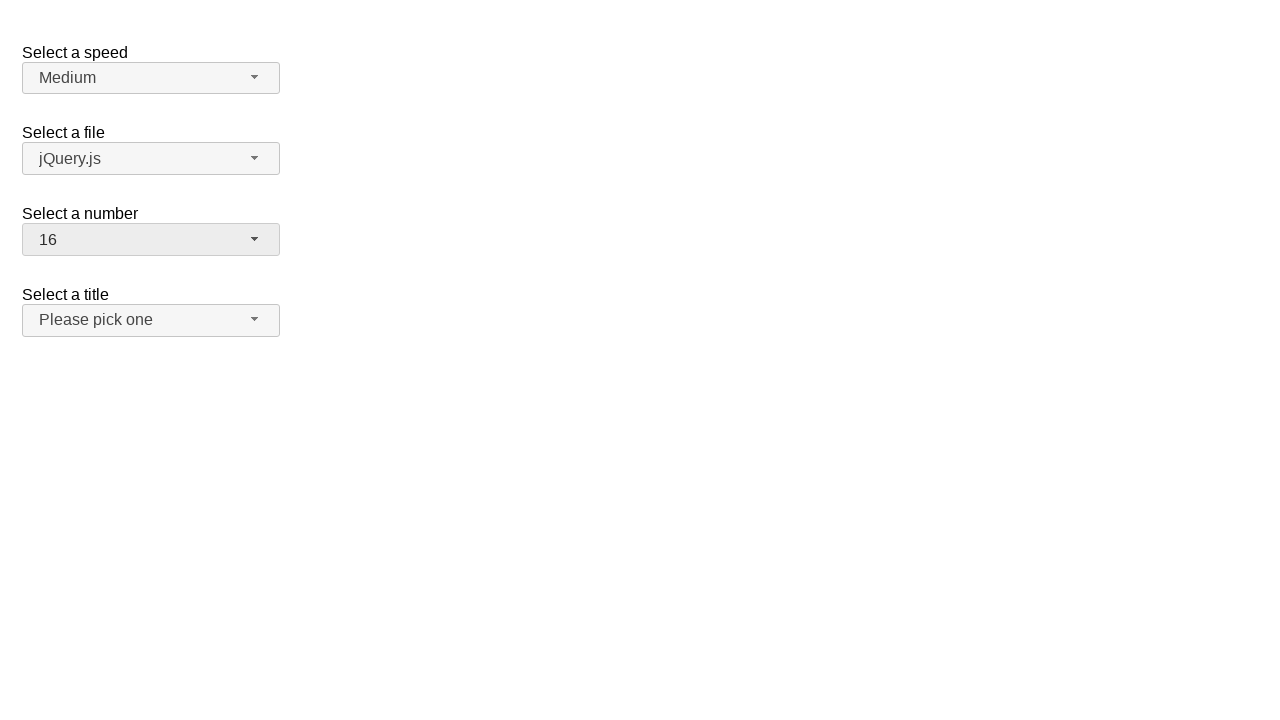

Verified that '16' is displayed as selected option
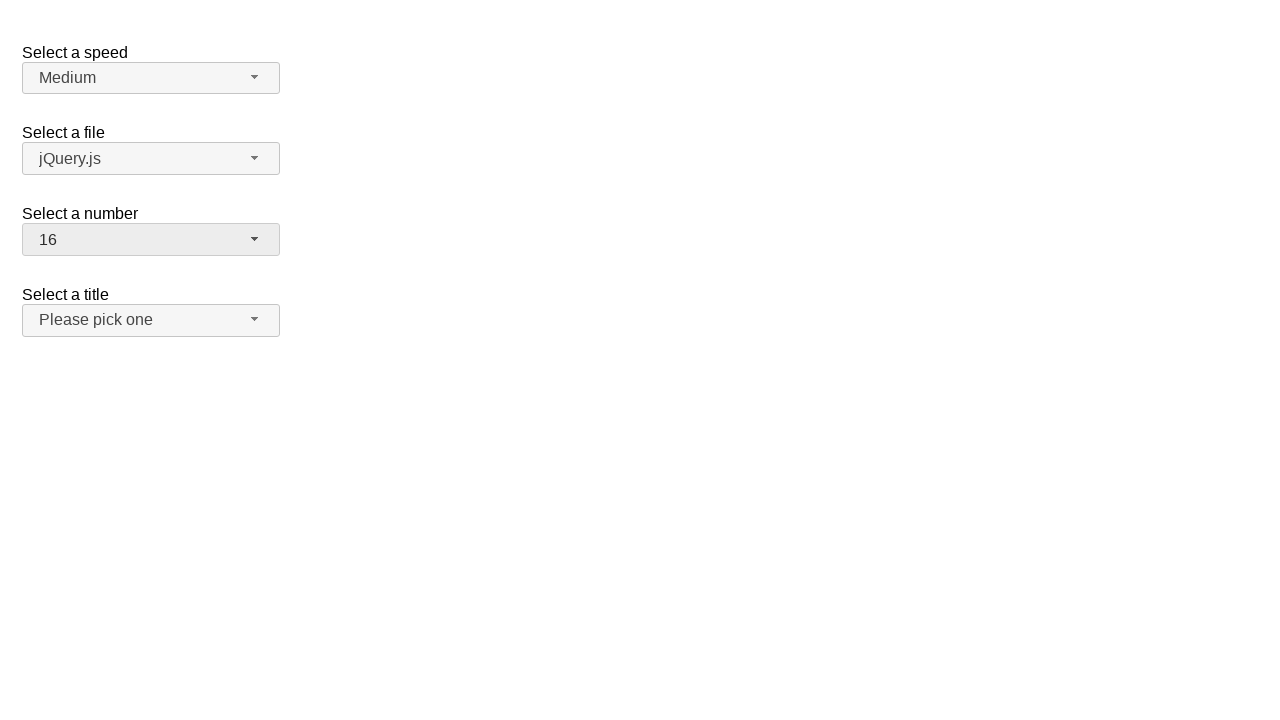

Clicked number dropdown button to open menu at (151, 240) on #number-button
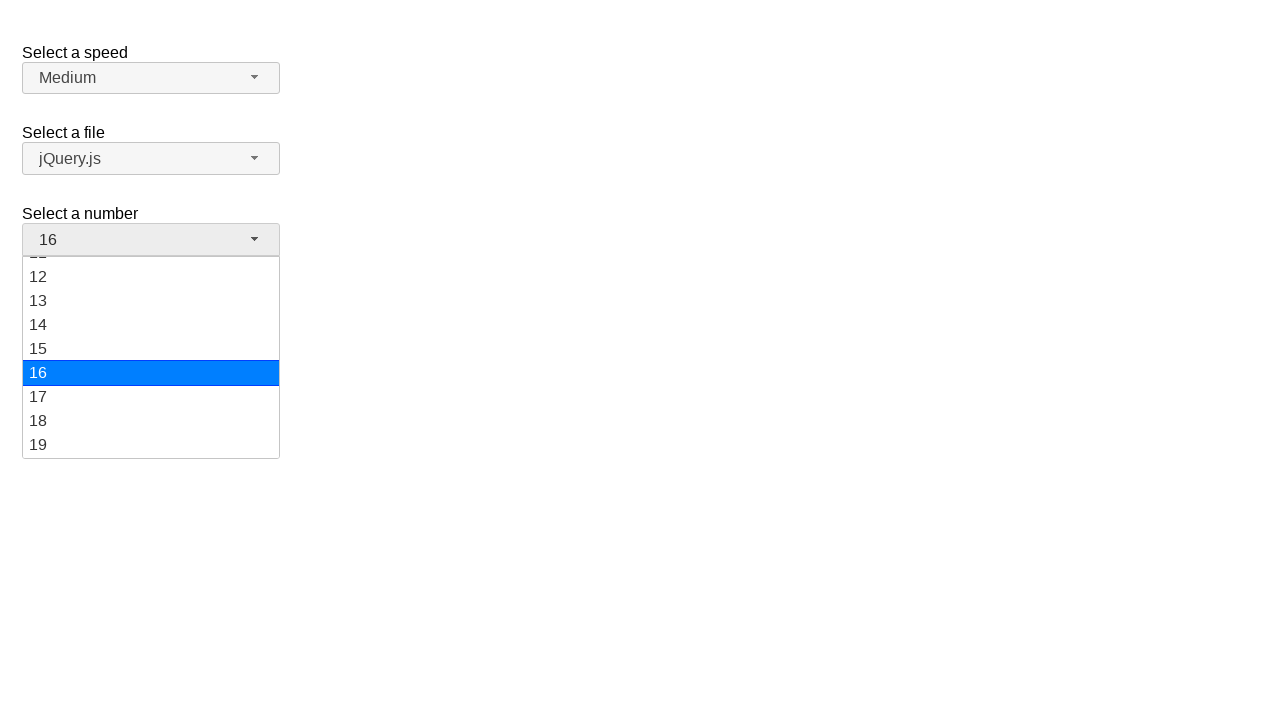

Selected option '10' from number dropdown at (151, 357) on ul#number-menu div:has-text('10')
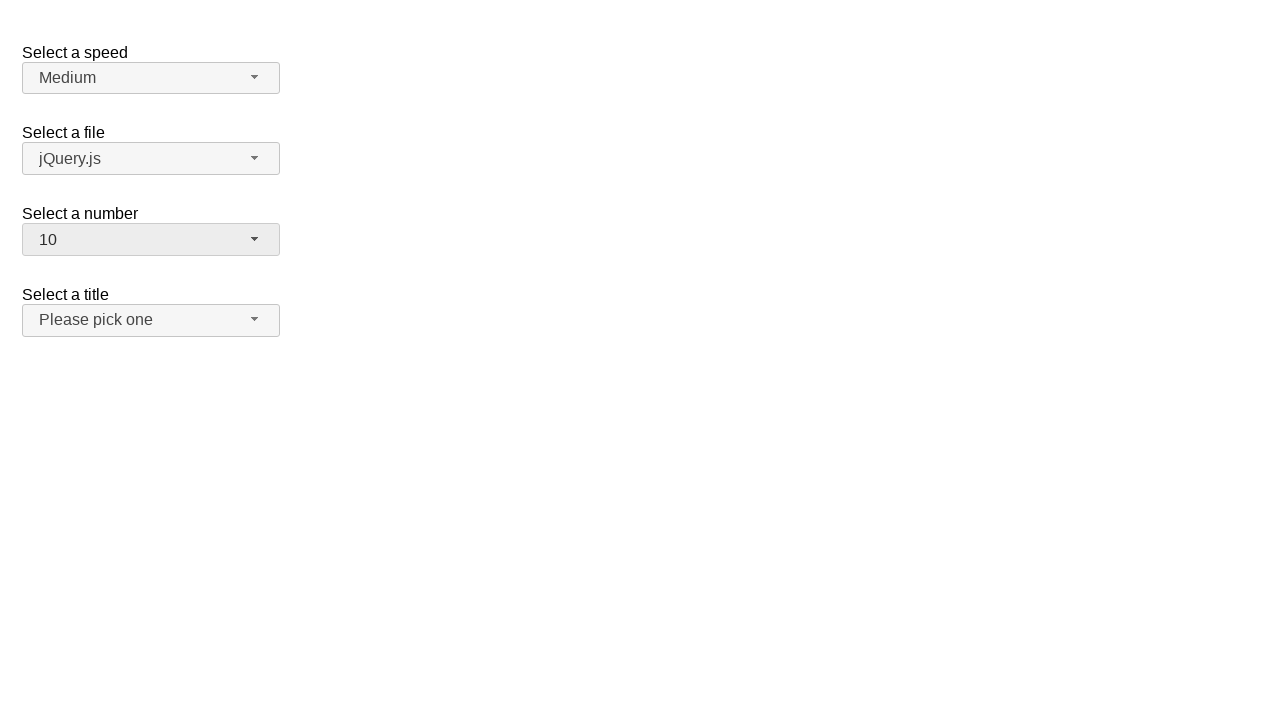

Verified that '10' is displayed as selected option
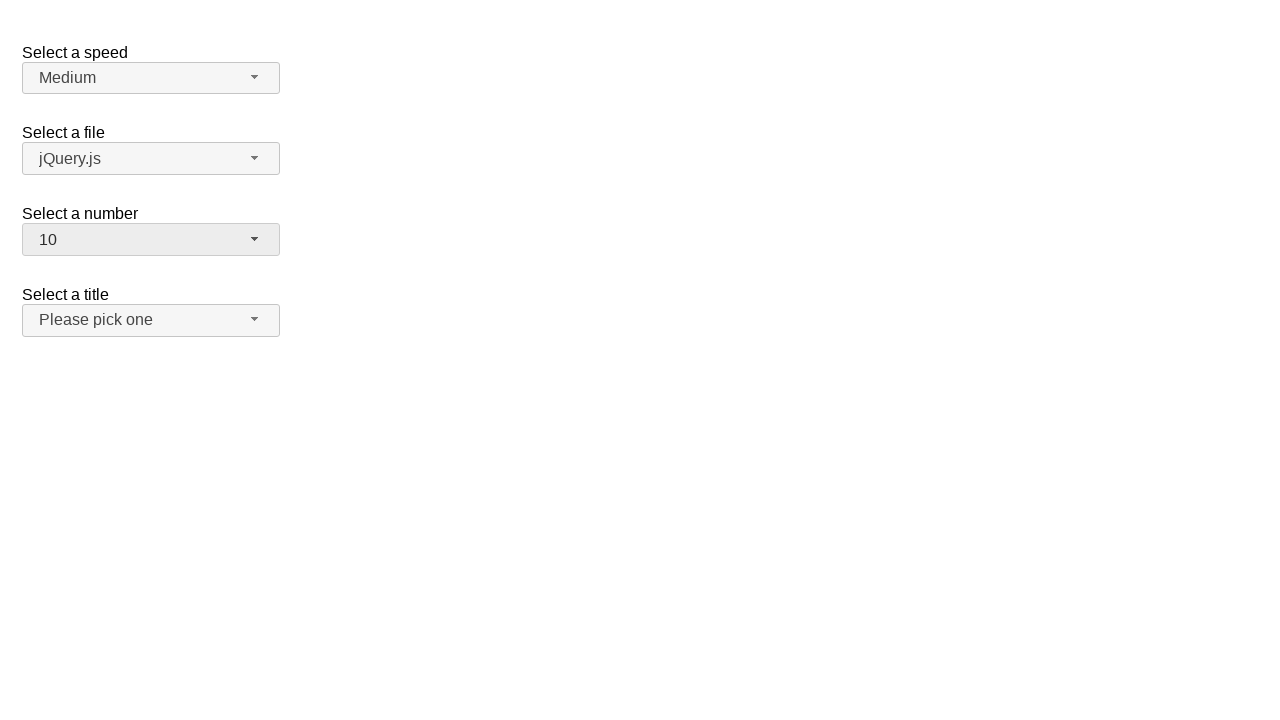

Clicked number dropdown button to open menu at (151, 240) on #number-button
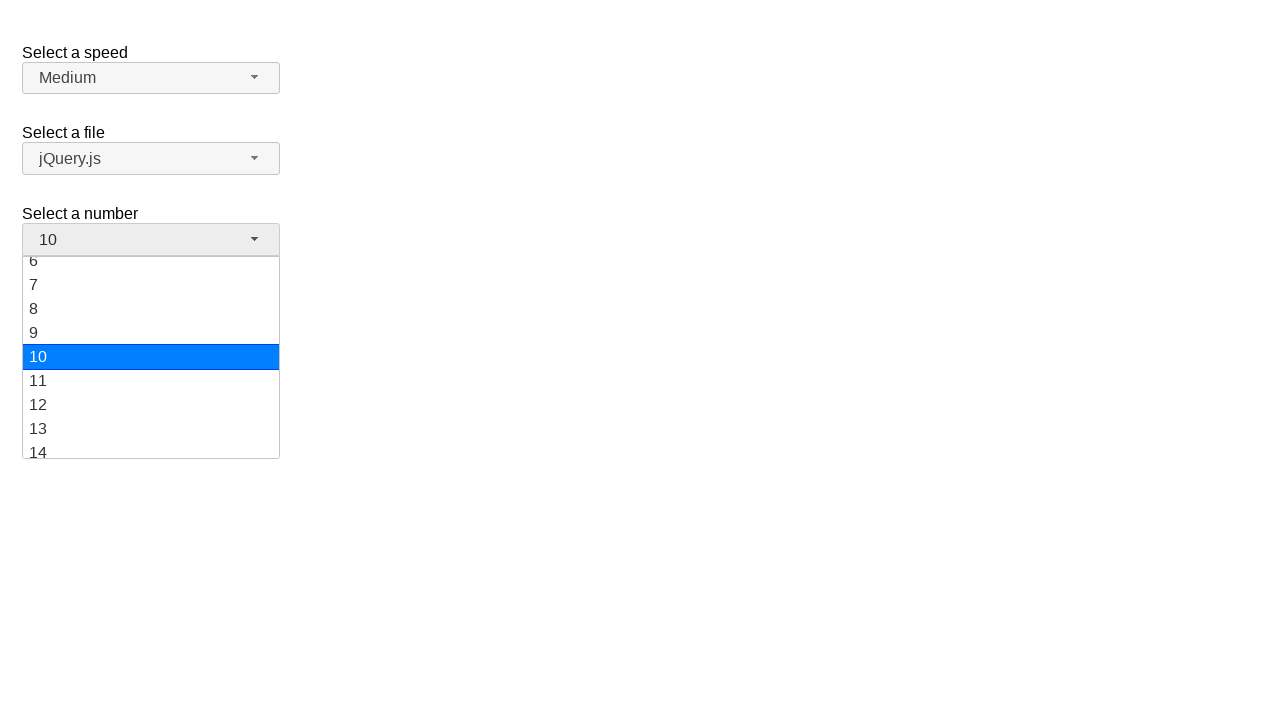

Selected option '19' from number dropdown at (151, 445) on ul#number-menu div:has-text('19')
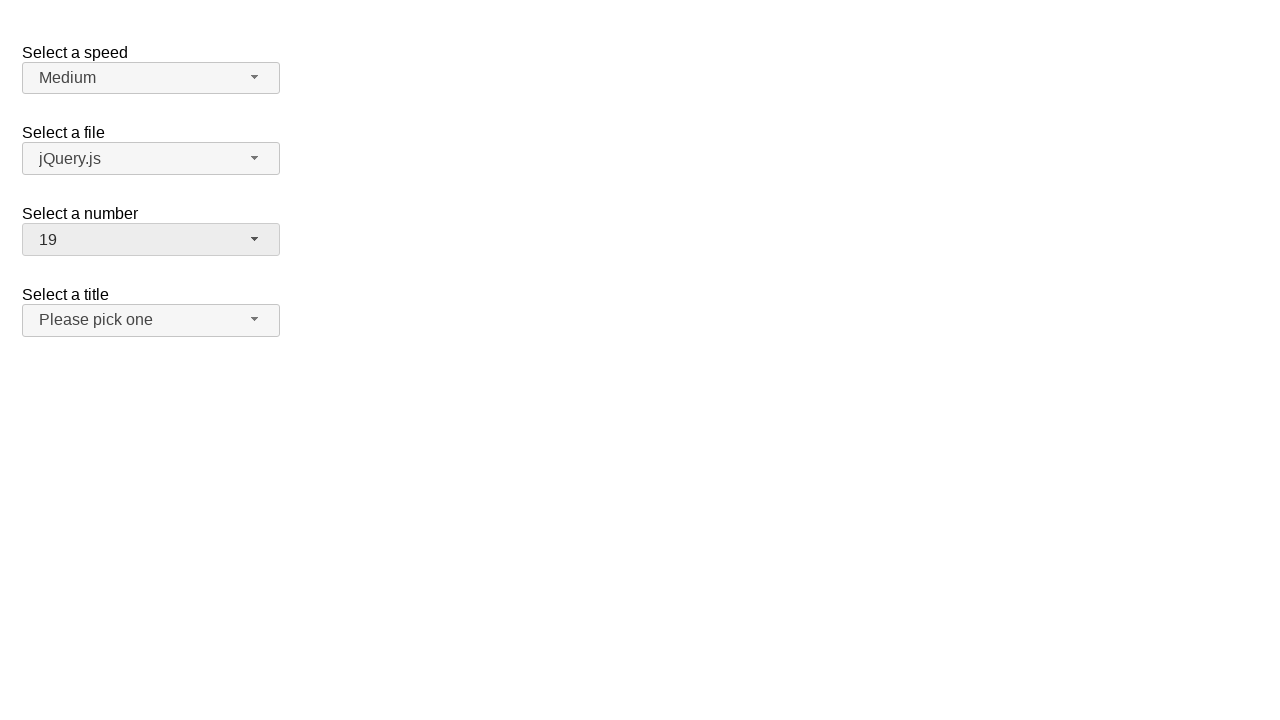

Verified that '19' is displayed as selected option
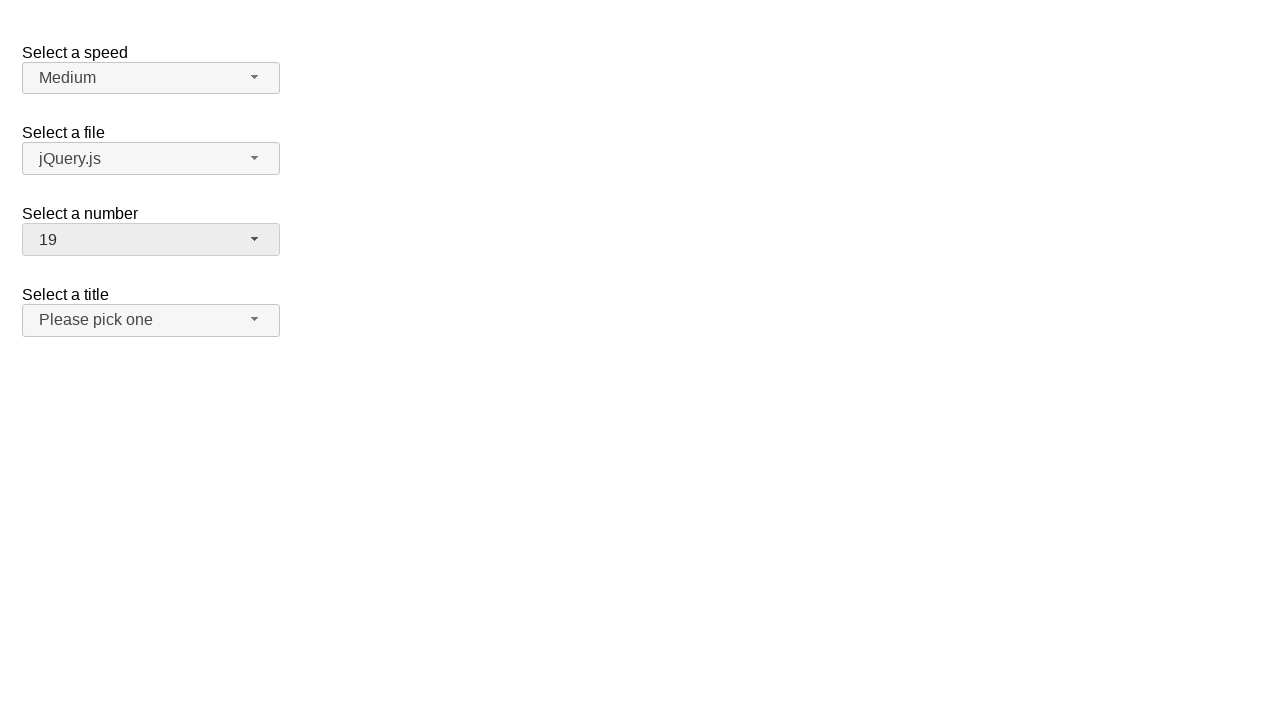

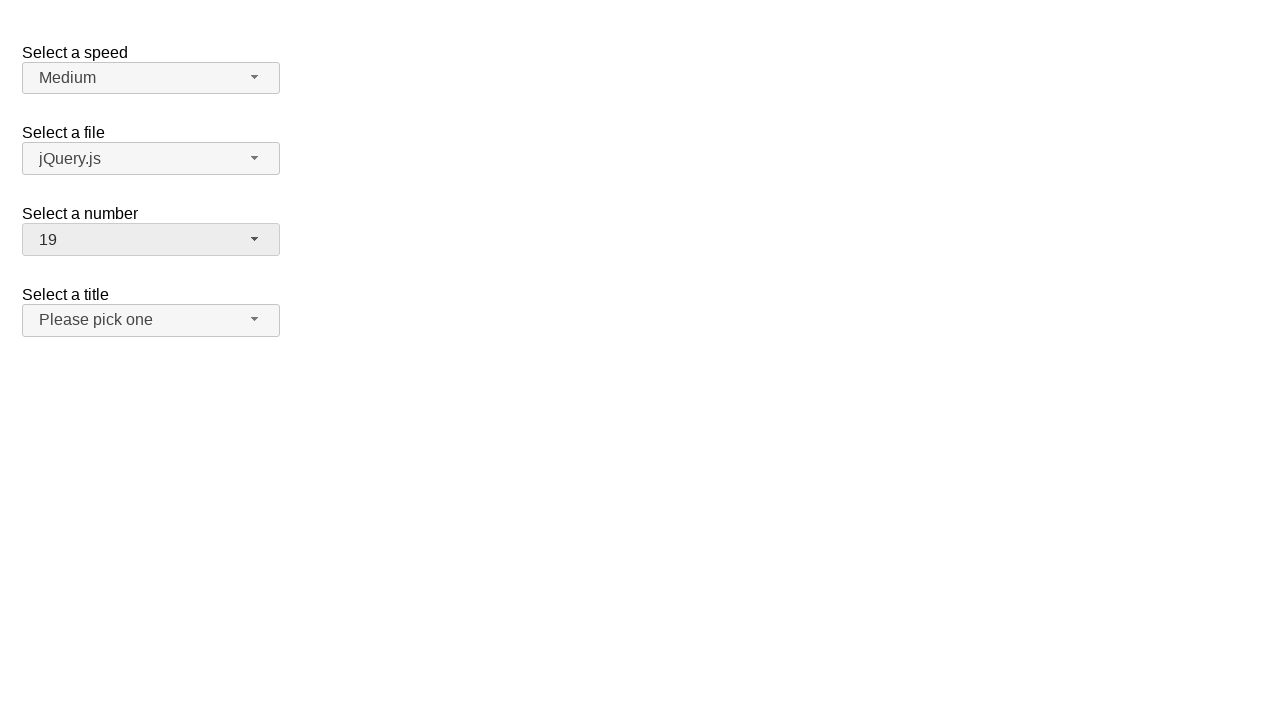